Tests the sixth FAQ accordion item about scooter battery charging by clicking and verifying the panel text.

Starting URL: https://qa-scooter.praktikum-services.ru/

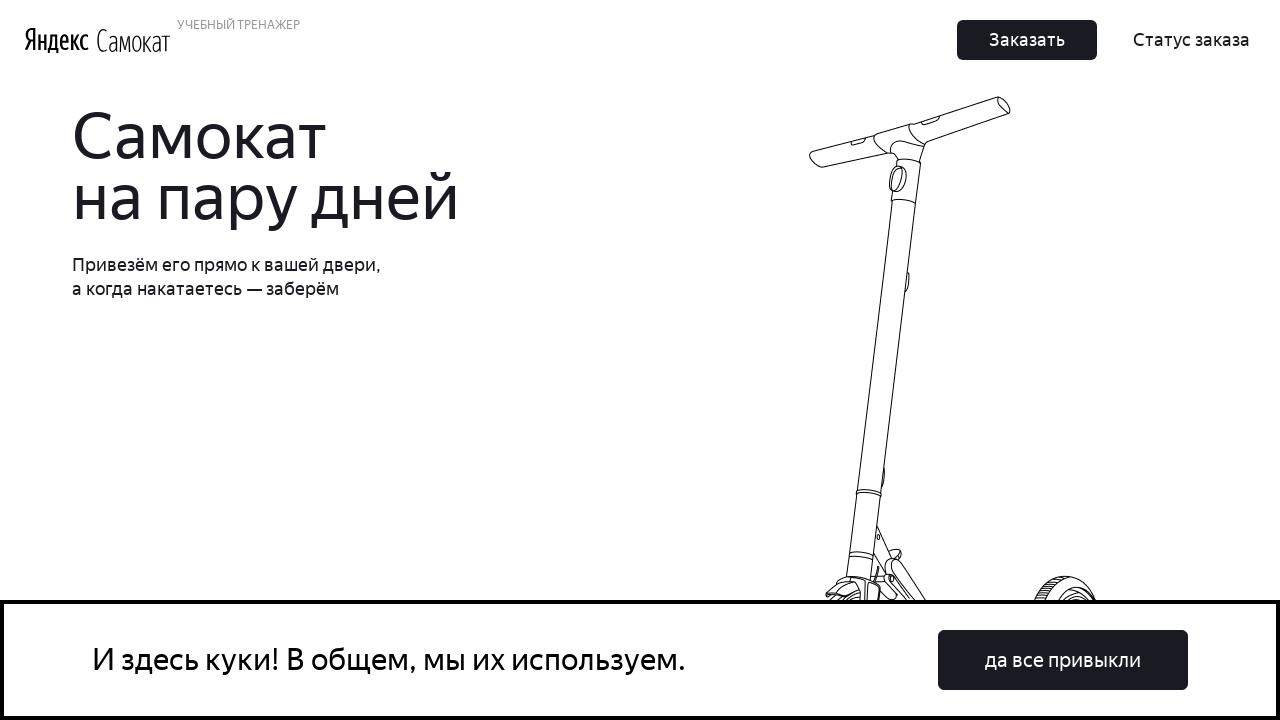

Accordion element loaded and visible
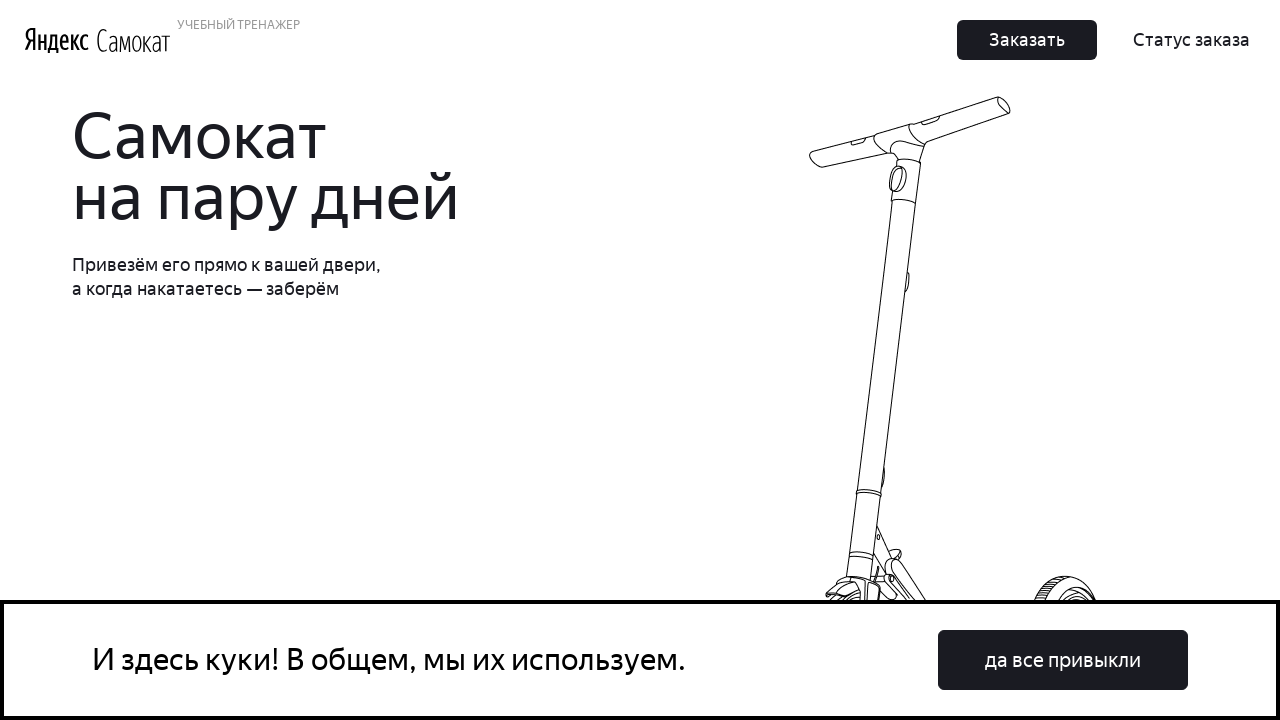

Scrolled to sixth FAQ accordion heading (index 5)
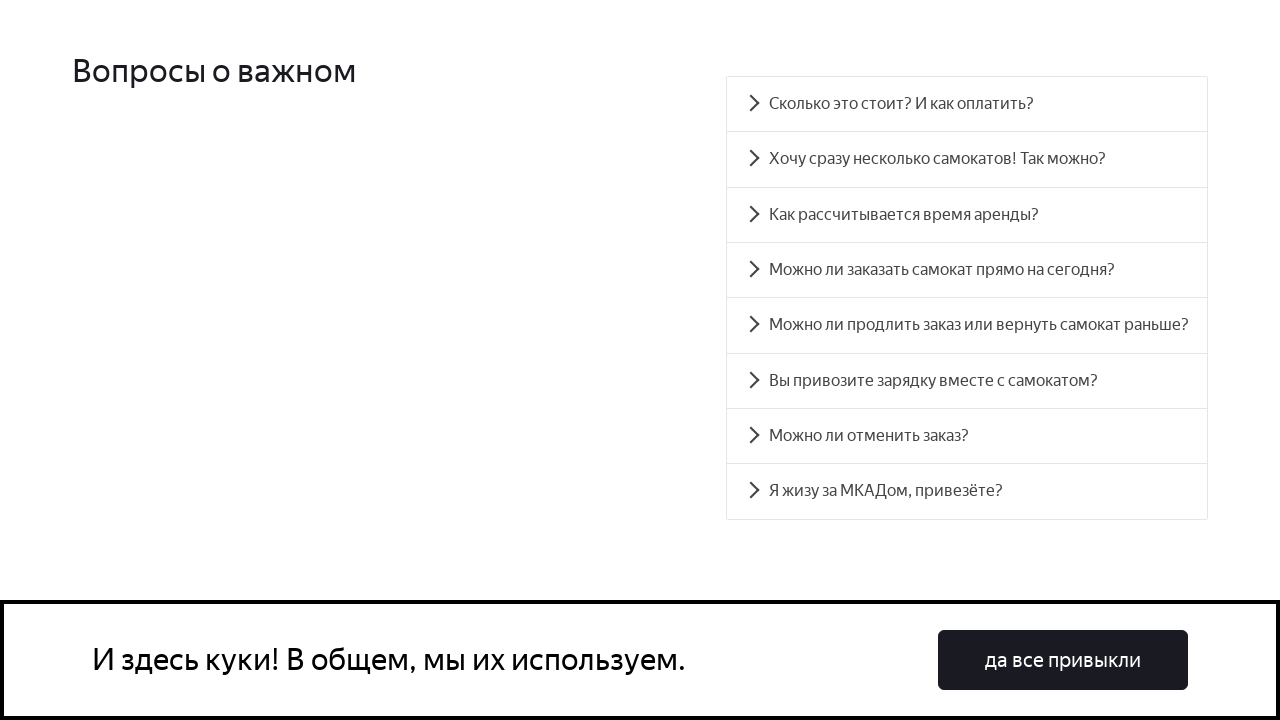

Clicked sixth FAQ accordion heading about scooter battery charging at (967, 381) on #accordion__heading-5
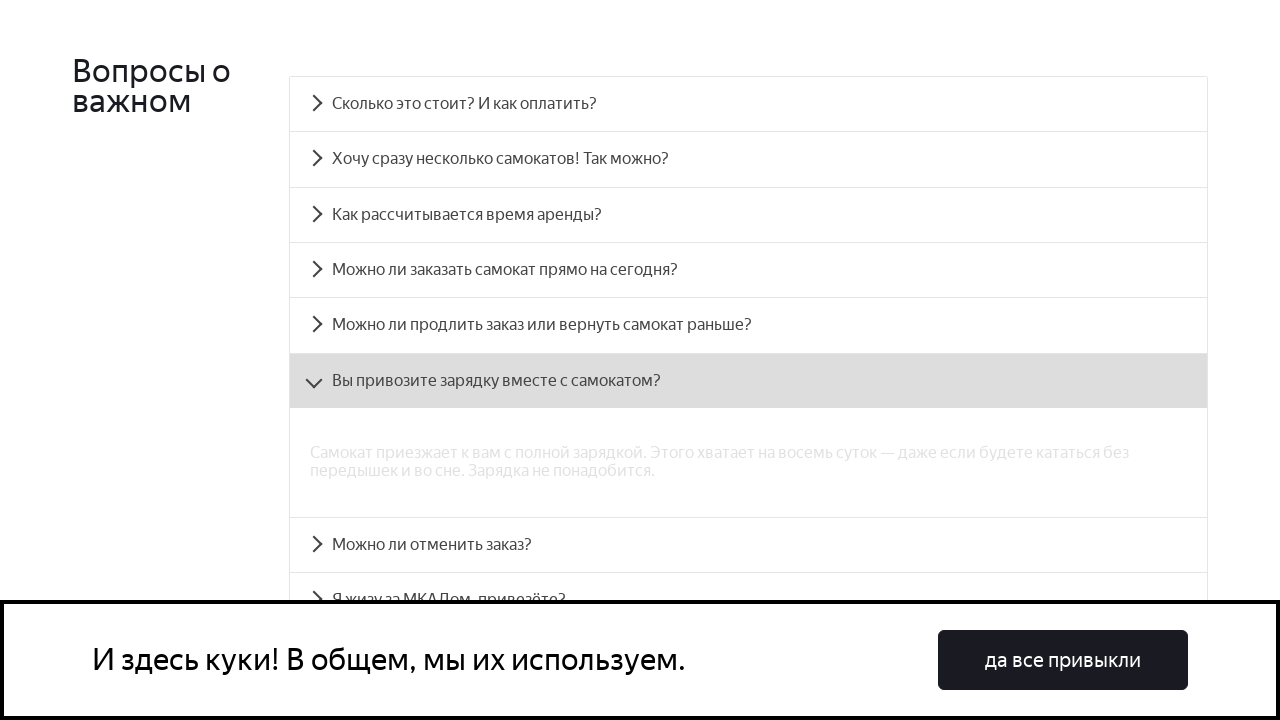

FAQ panel text is now visible and displayed
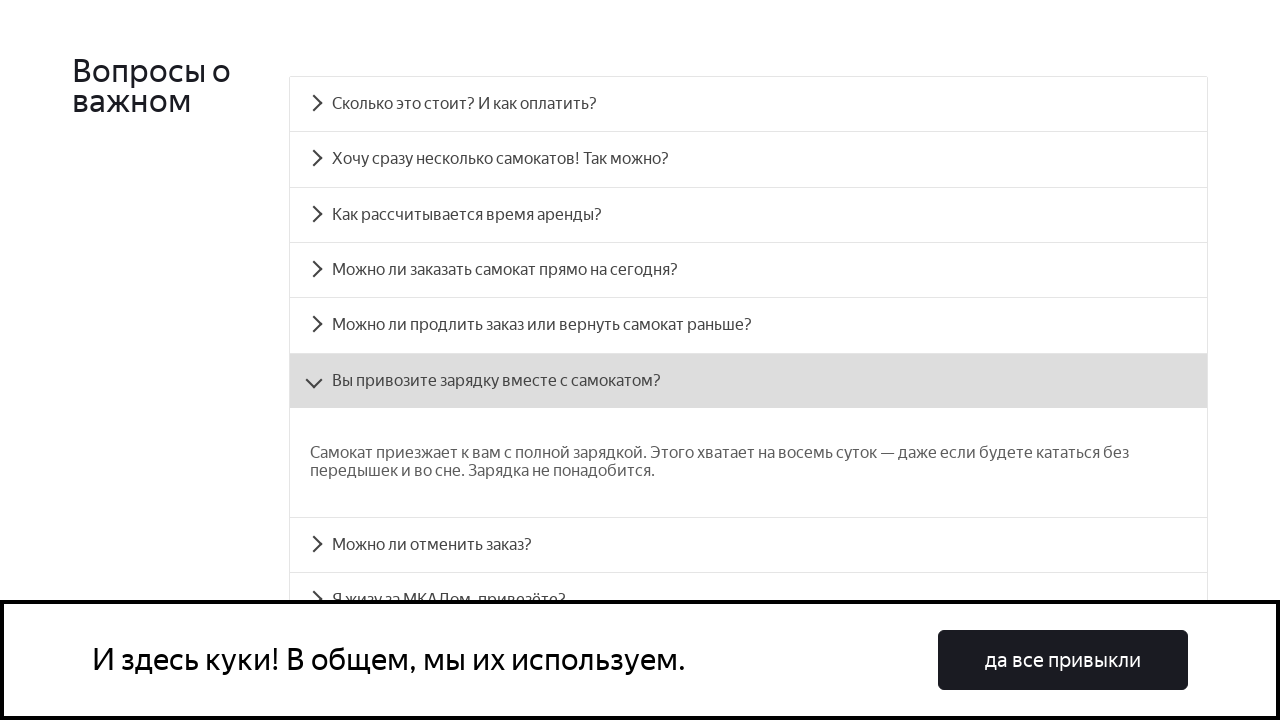

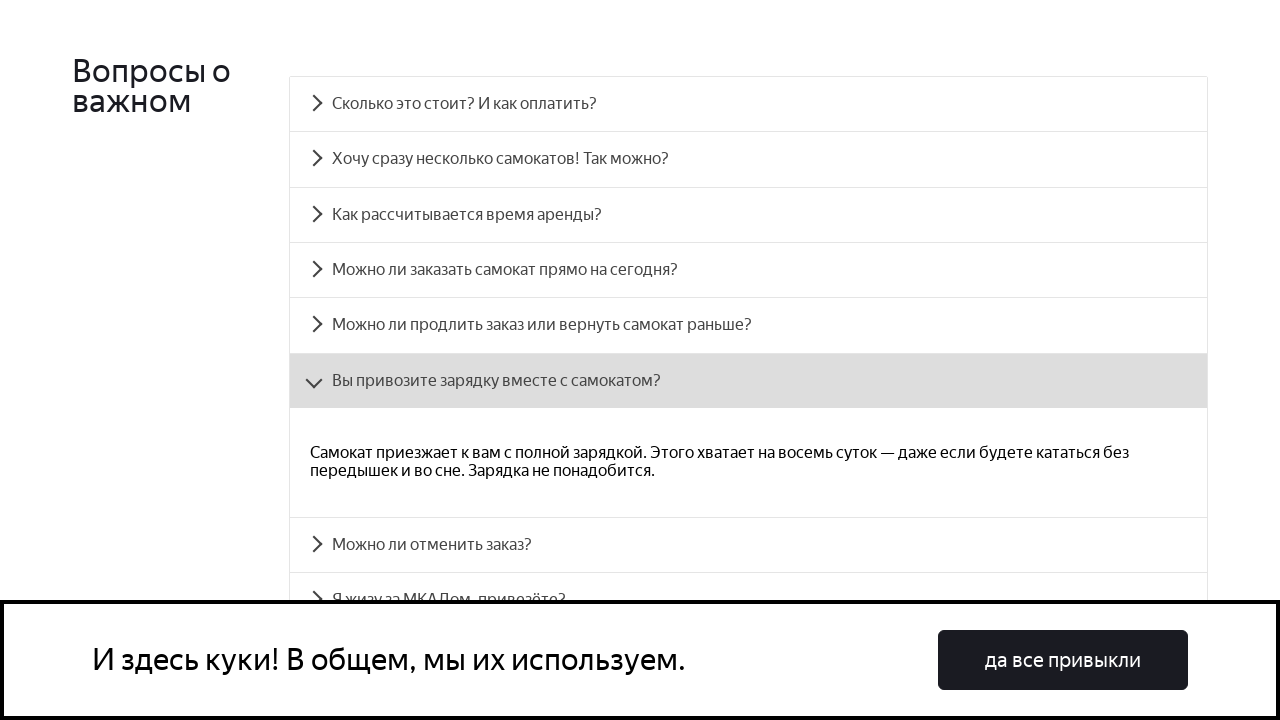